Fills out and submits a registration form with personal information including name, address, contact details, gender, and hobbies

Starting URL: https://demo.automationtesting.in/Register.html

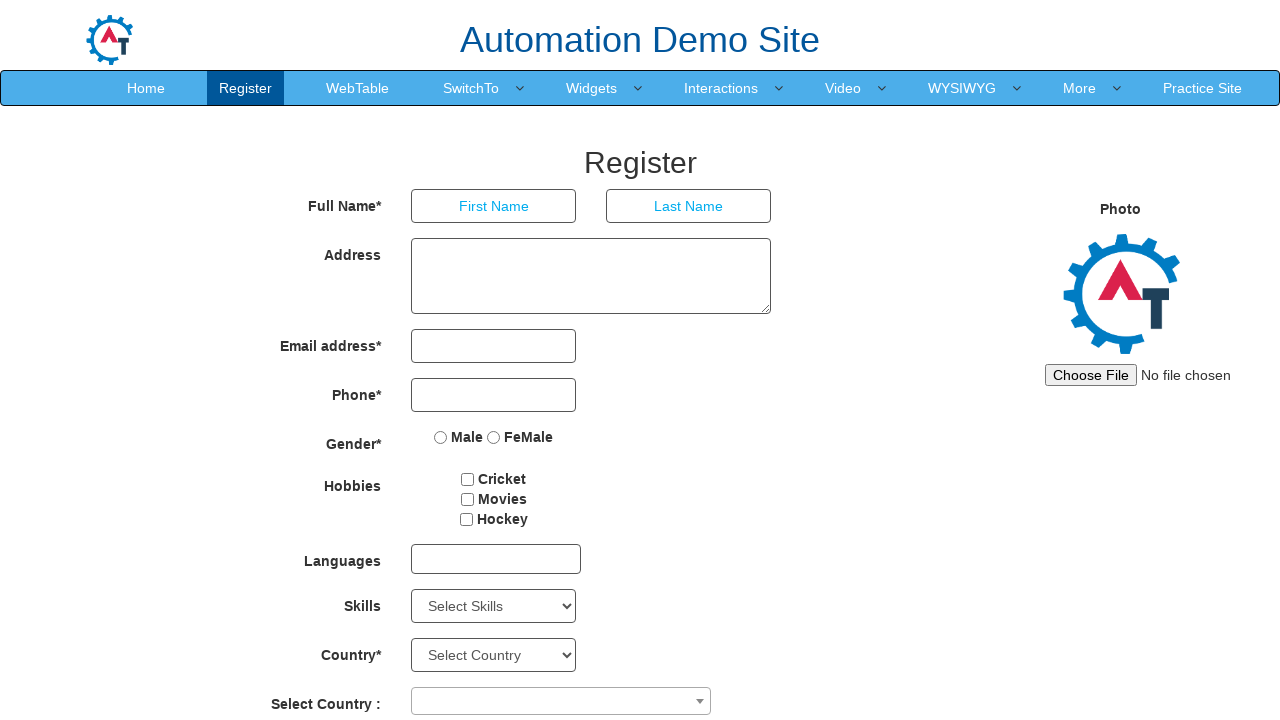

Filled first name field with 'John' on //input[@placeholder='First Name']
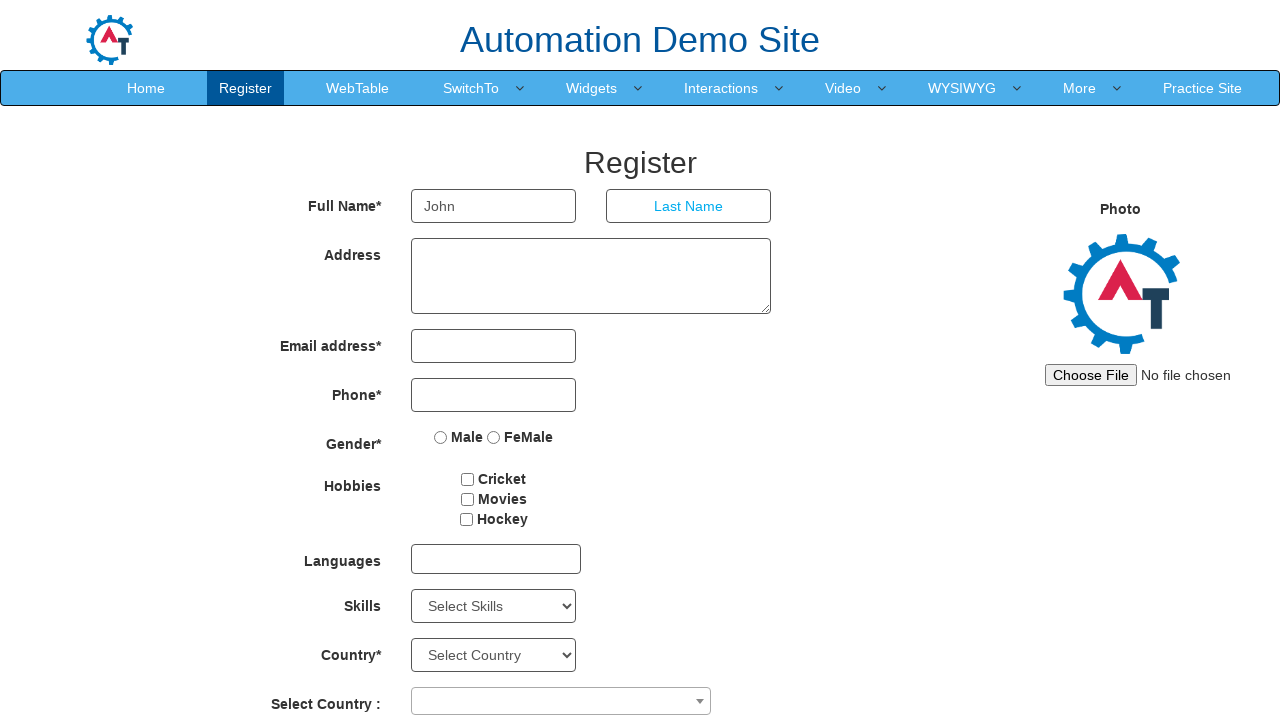

Filled last name field with 'Doe' on //input[@placeholder='Last Name']
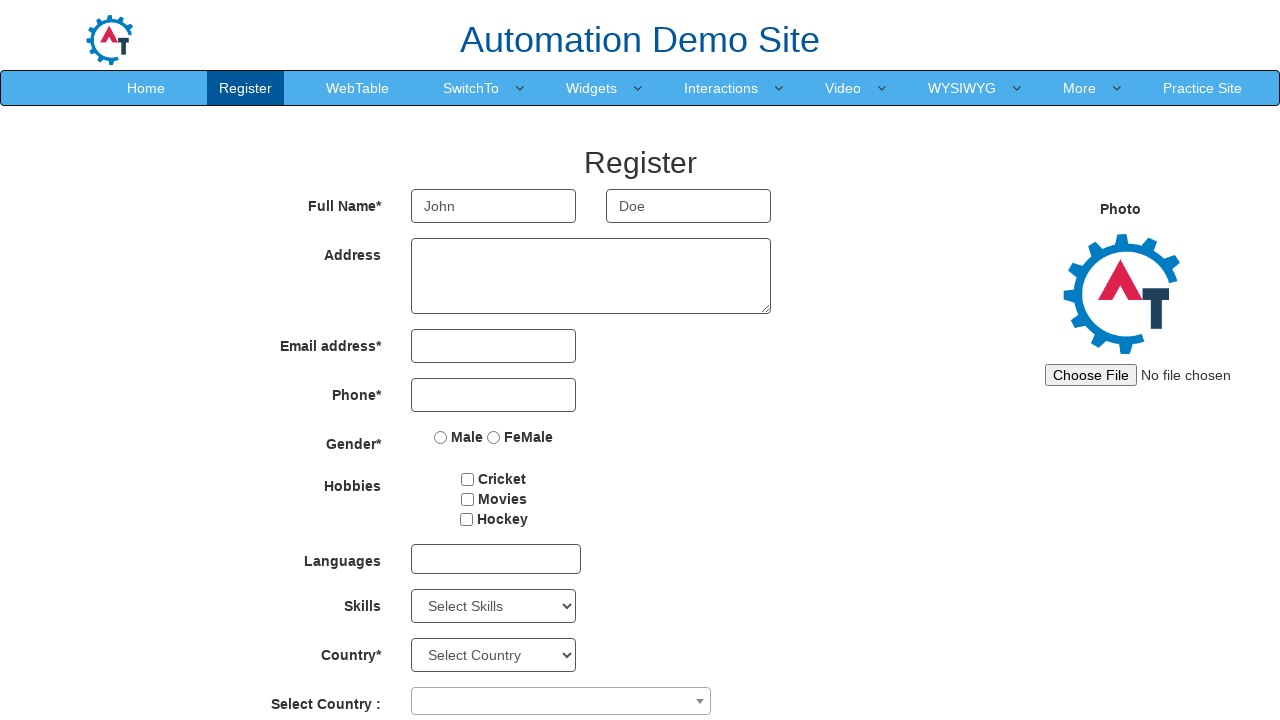

Filled address field with '123 Main Street' on textarea
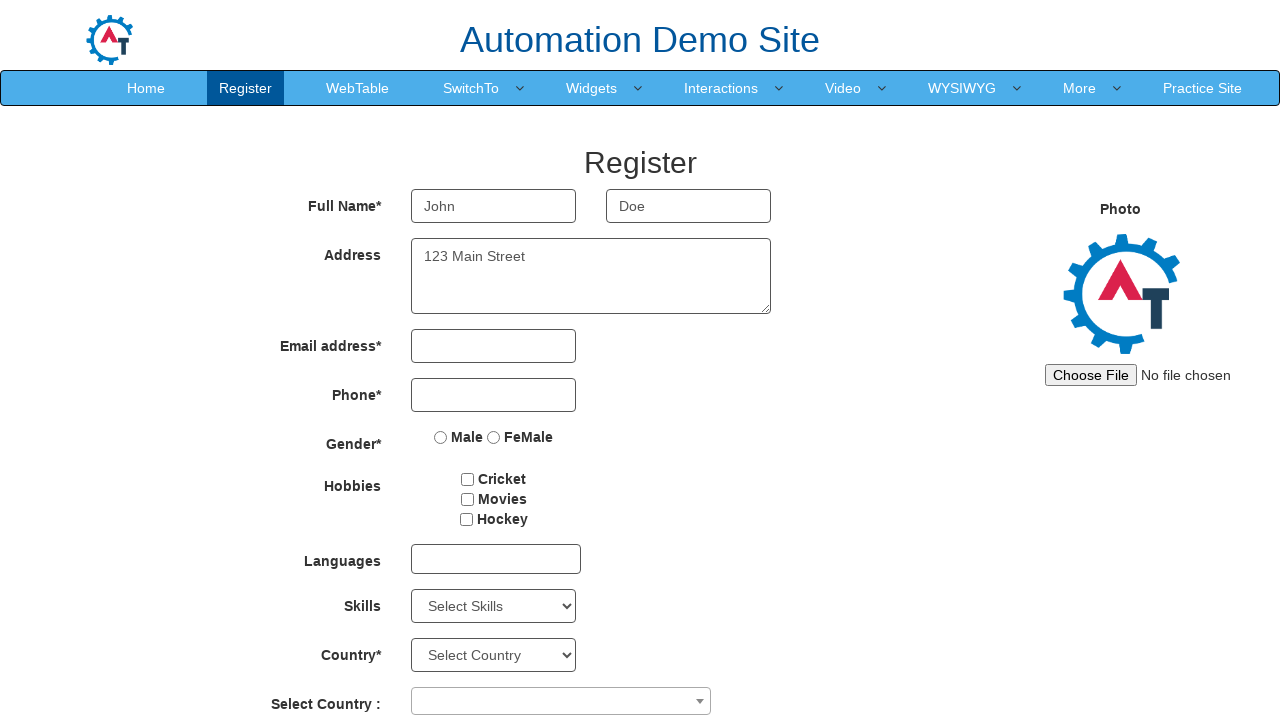

Filled email field with 'john.doe@example.com' on //input[@type='email']
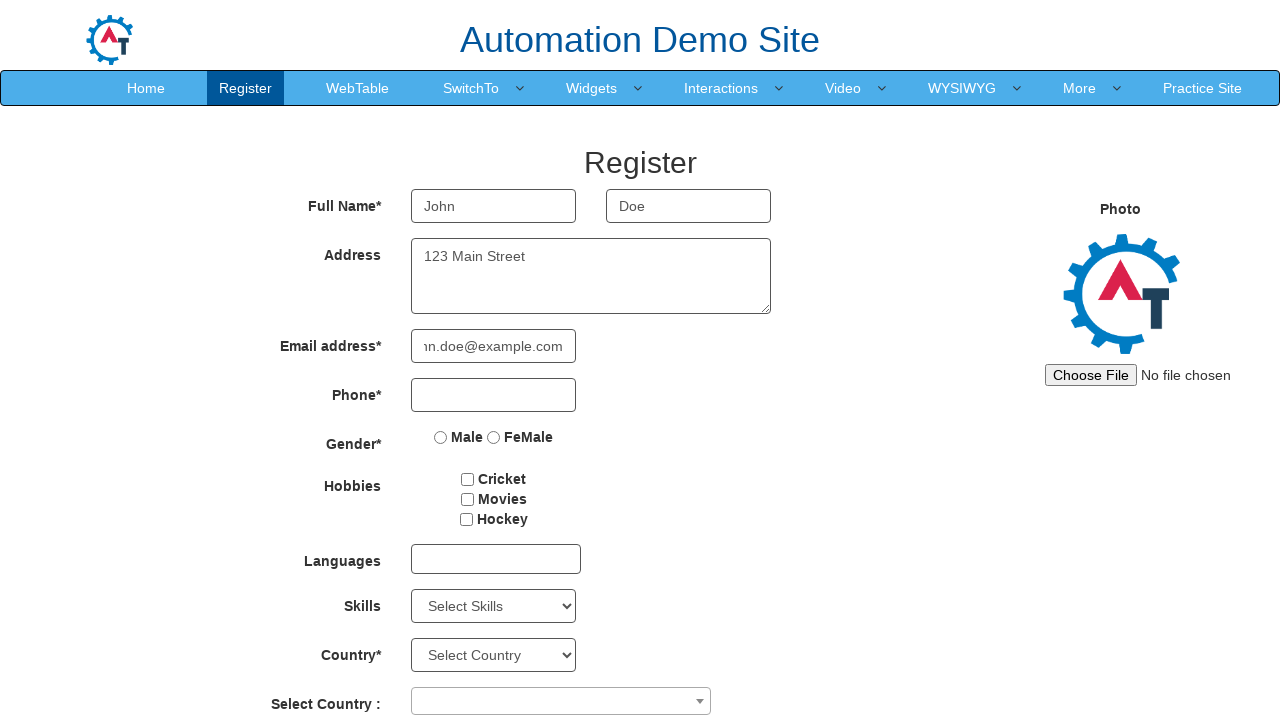

Filled phone number field with '1234567890' on //input[@type='tel']
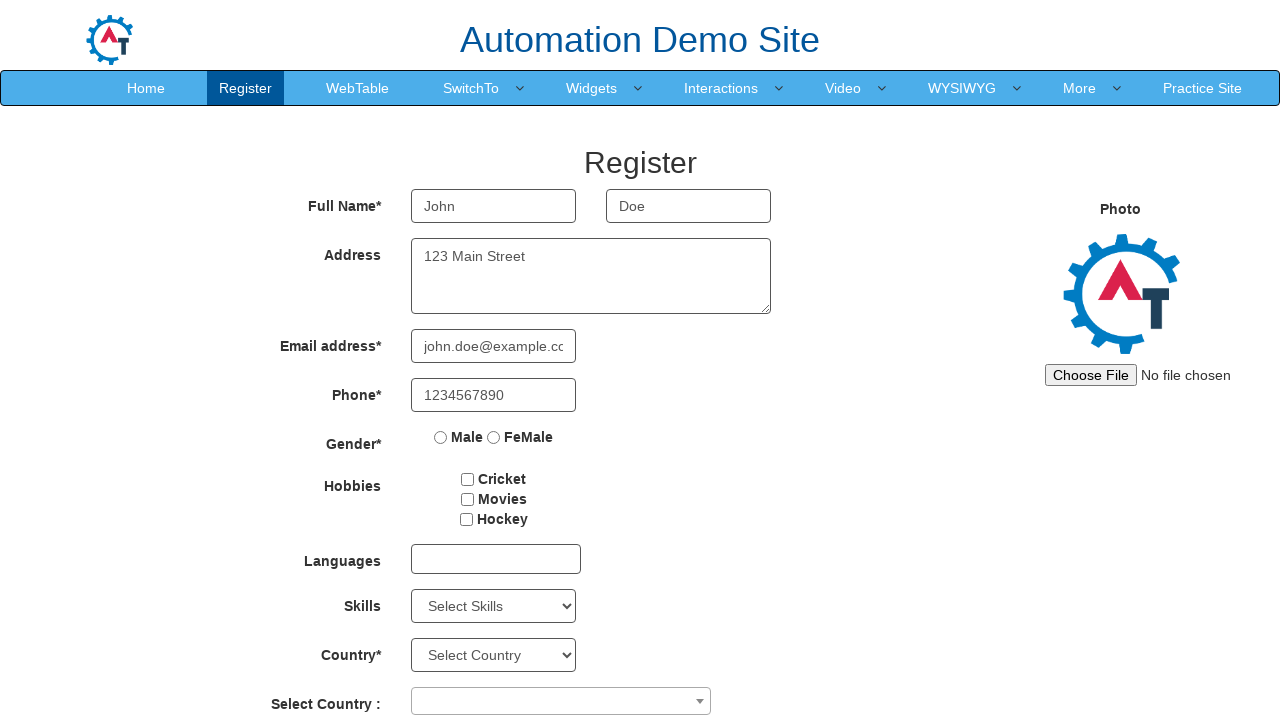

Selected Male gender option at (441, 437) on xpath=//input[@value='Male']
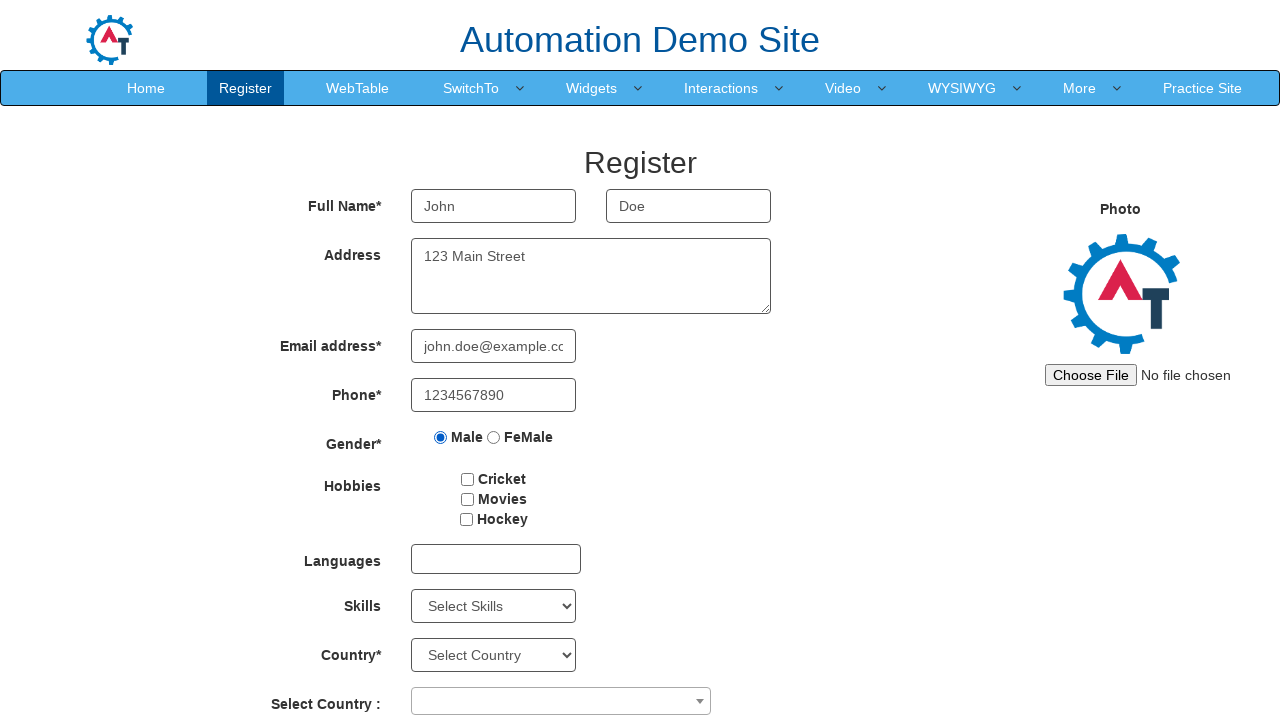

Selected Cricket hobby at (468, 479) on xpath=//input[@value='Cricket']
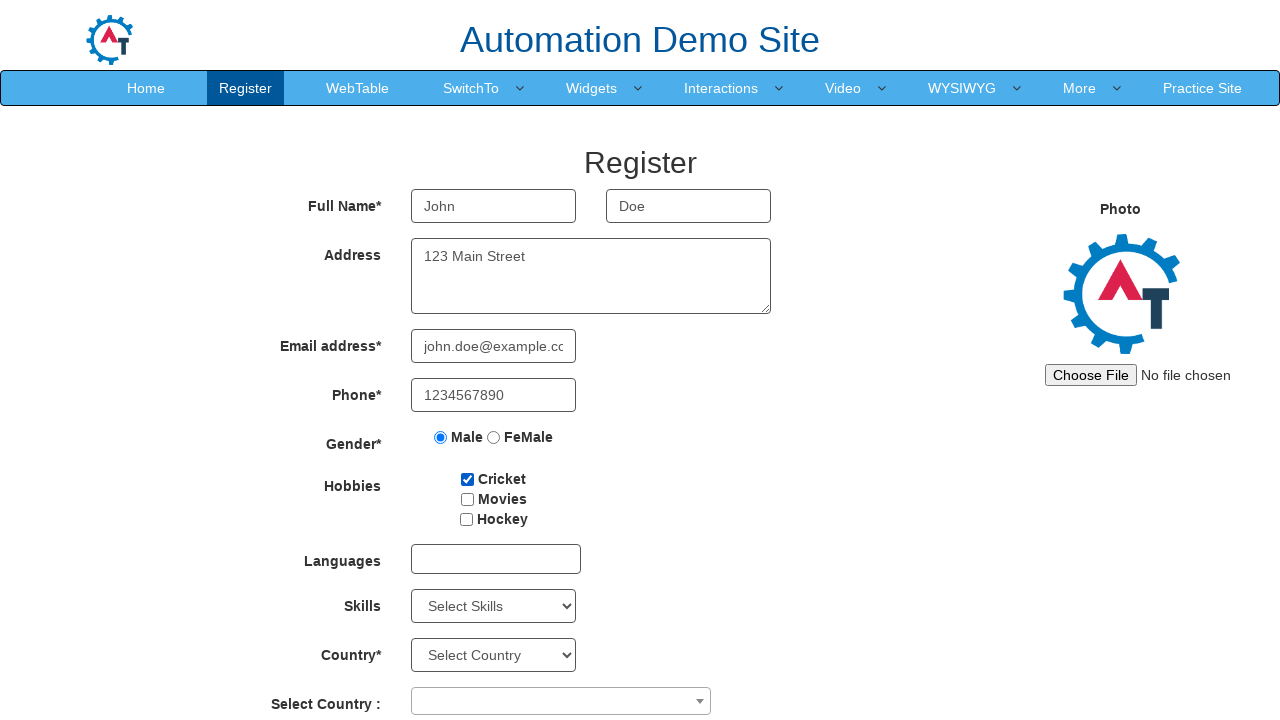

Clicked submit button to submit registration form at (572, 623) on #submitbtn
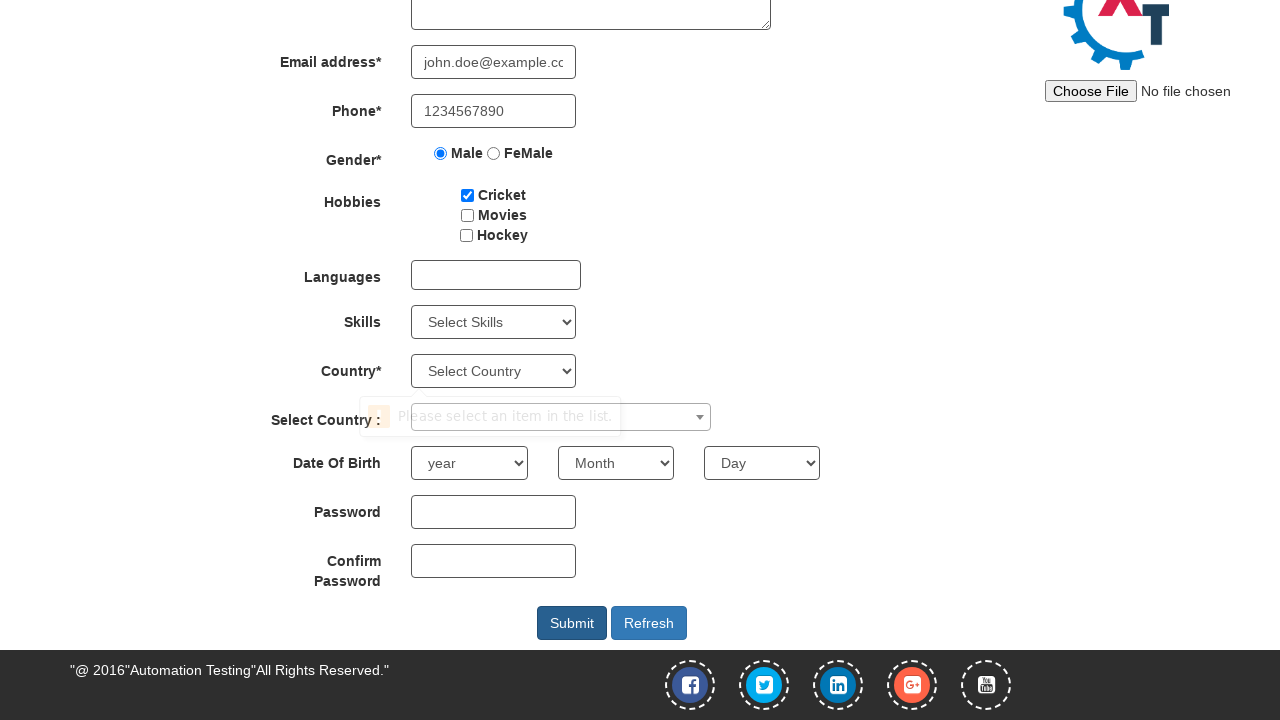

Waited 2 seconds for form submission to process
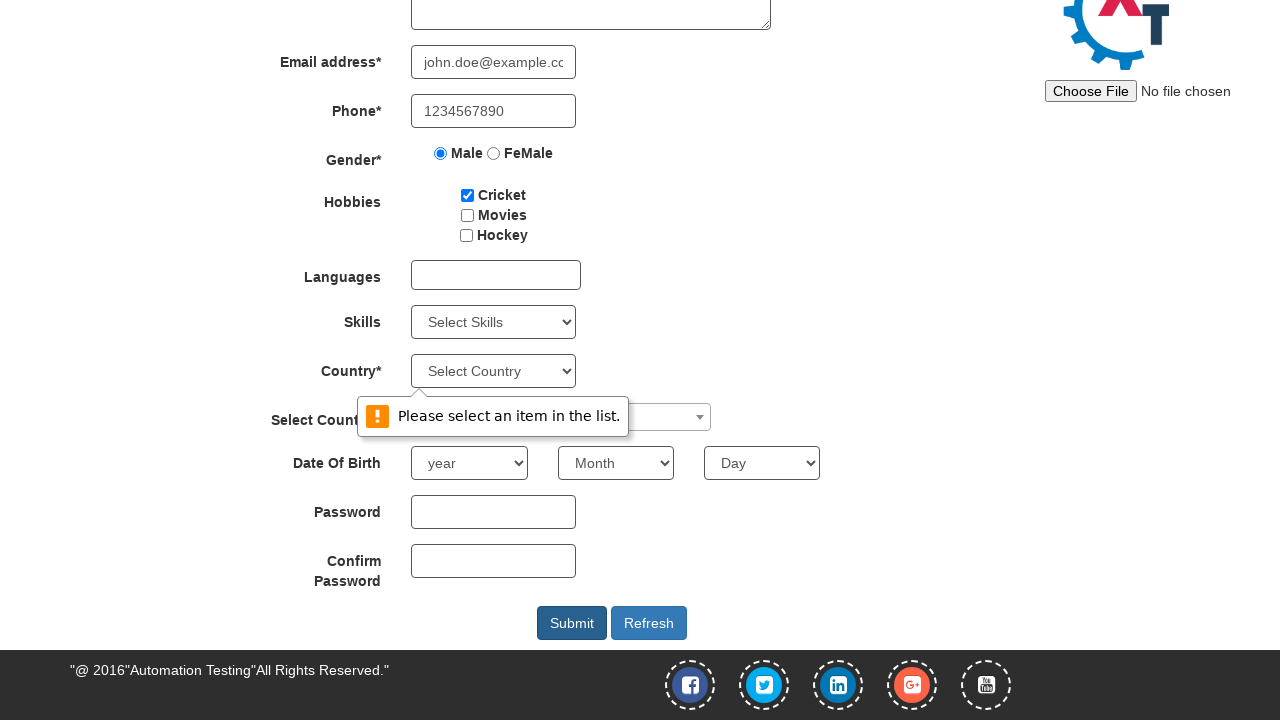

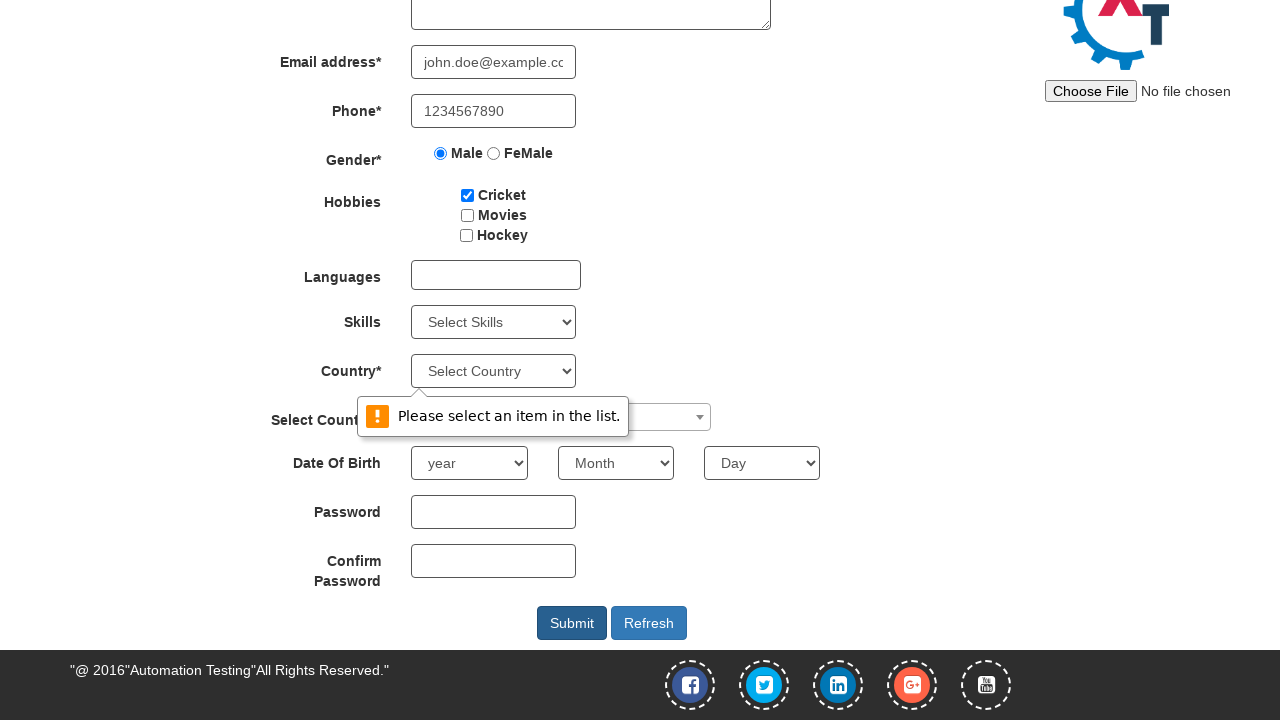